Tests a form submission workflow by filling out various form fields including name, job title, education level, and date, then submitting the form

Starting URL: https://formy-project.herokuapp.com

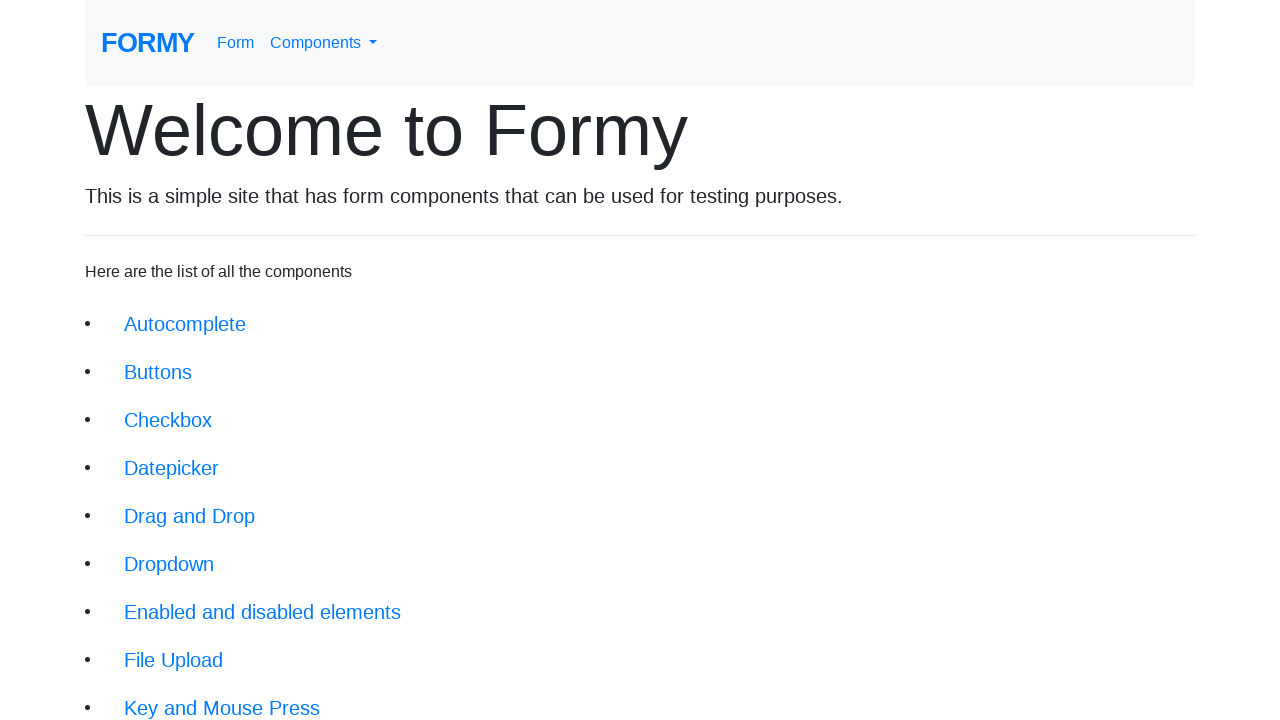

Clicked link to navigate to form page at (236, 43) on a[href='/form']
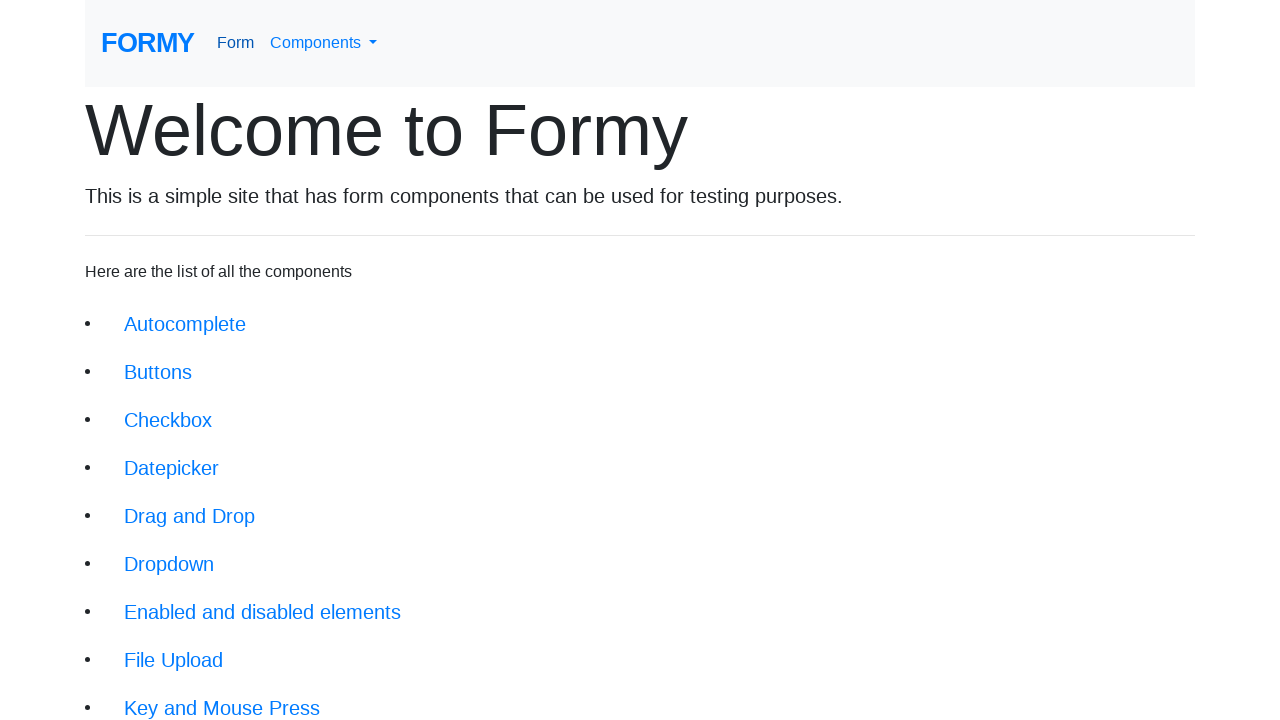

Filled first name field with 'John' on input#first-name
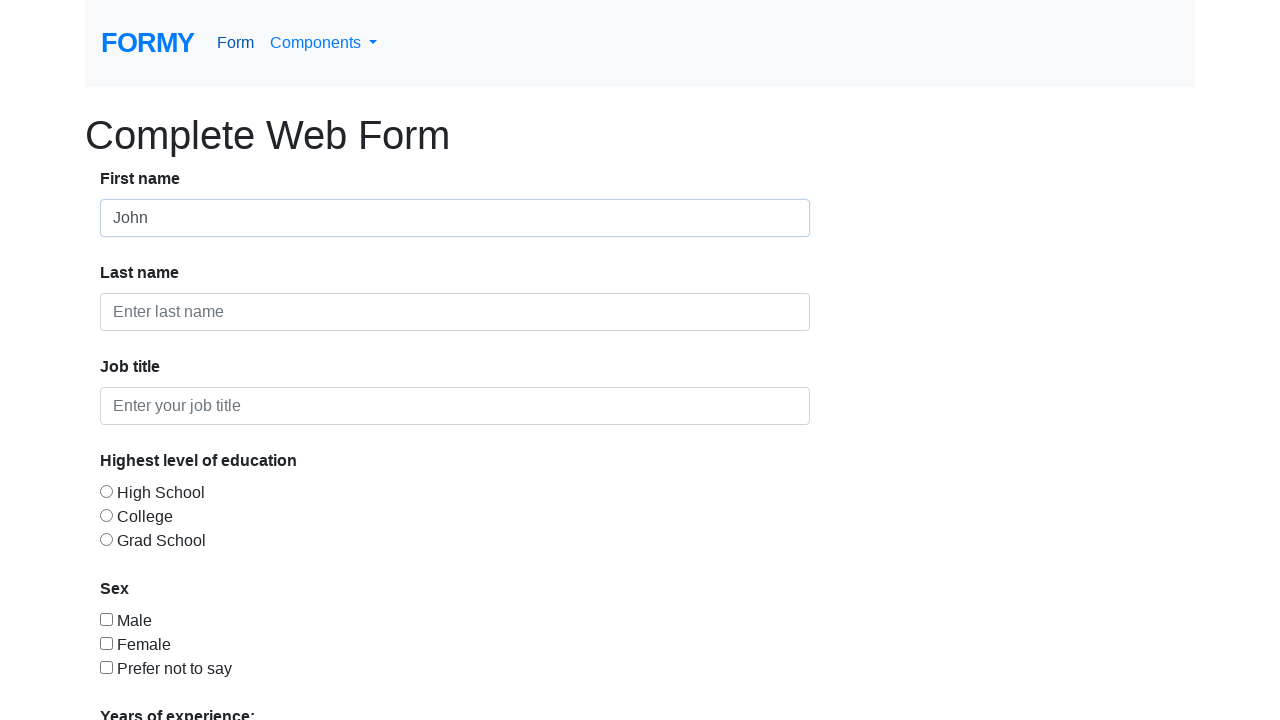

Filled last name field with 'Smith' on input#last-name
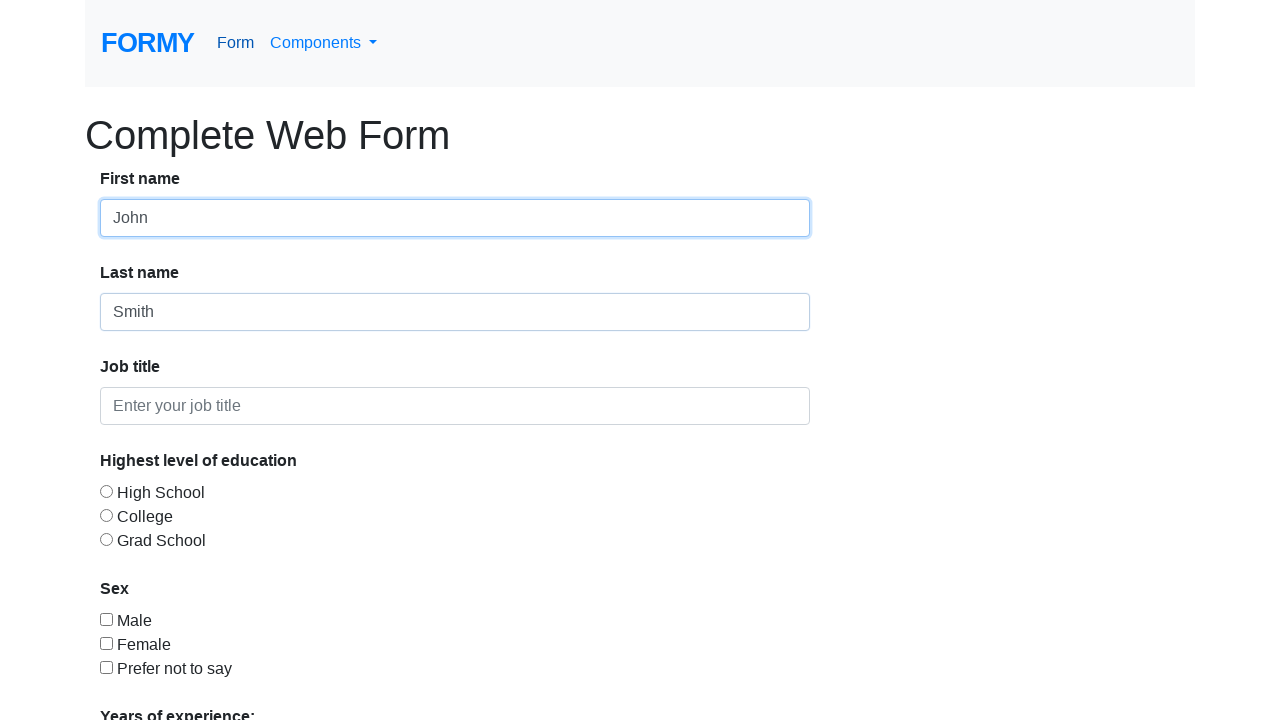

Filled job title field with 'QA' on input#job-title
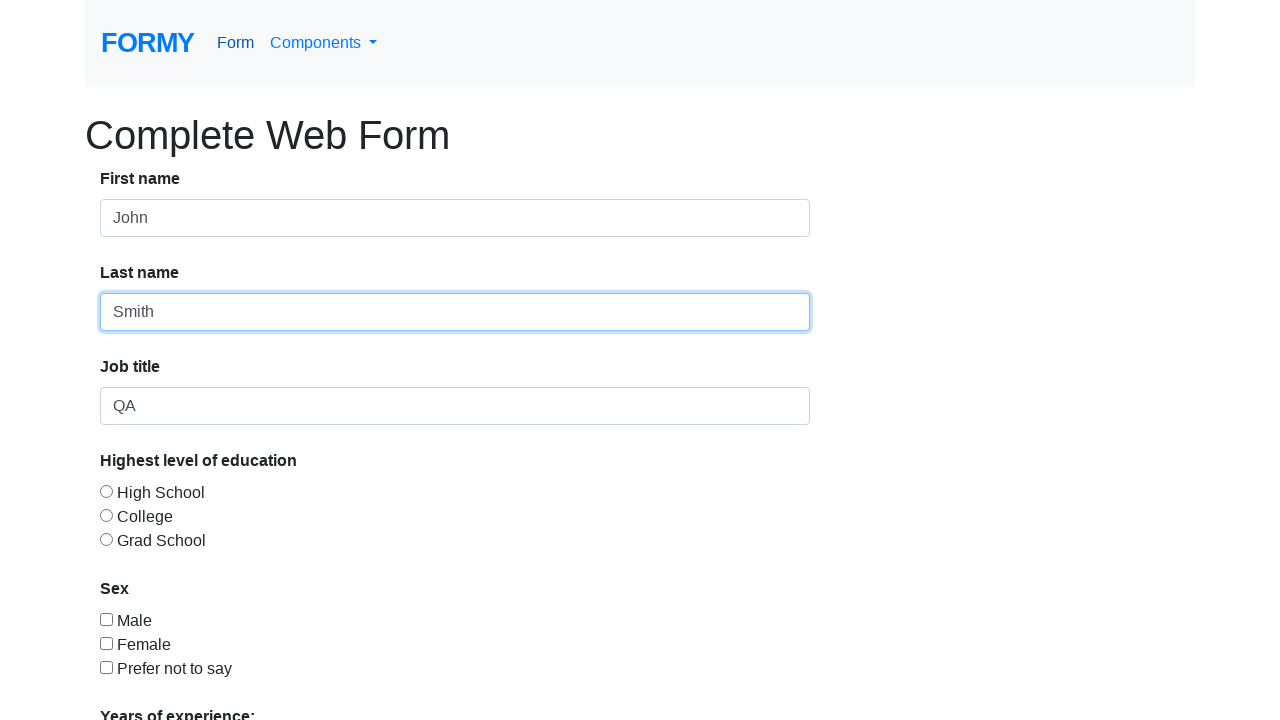

Selected College education level radio button at (106, 515) on input#radio-button-2
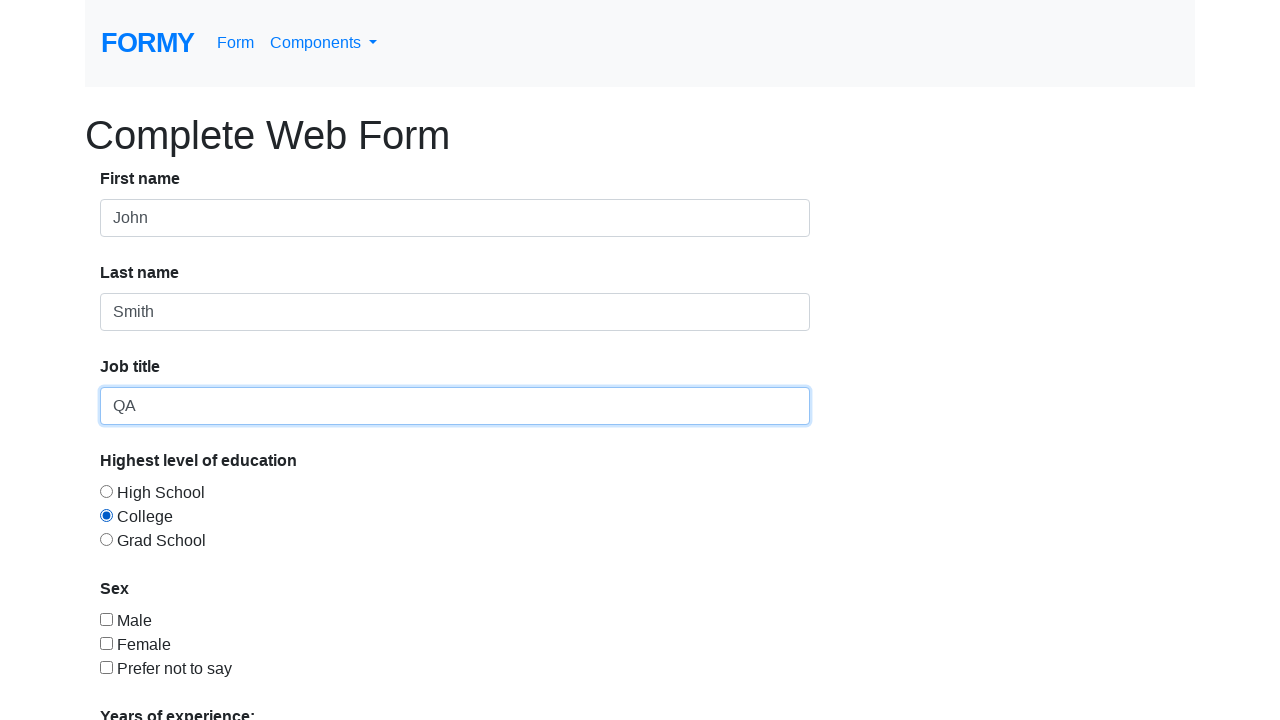

Selected Male checkbox at (106, 619) on input#checkbox-1
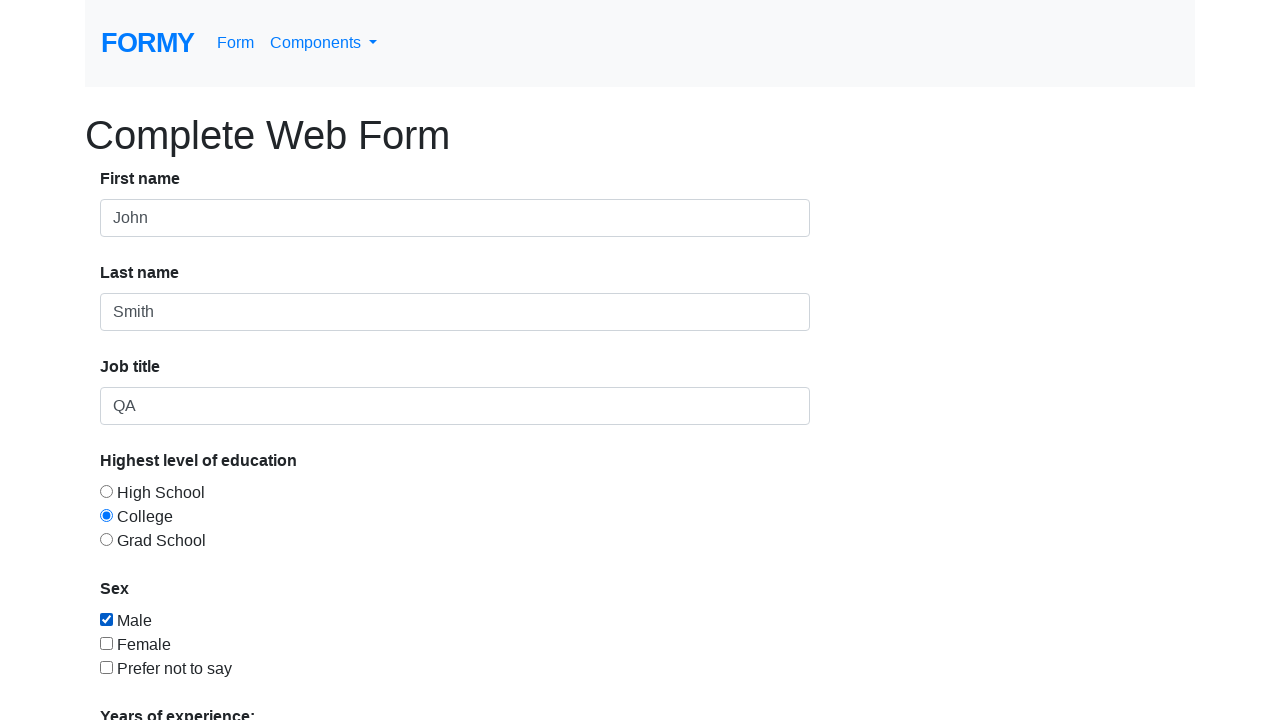

Selected '0-1' years of experience from dropdown on select#select-menu
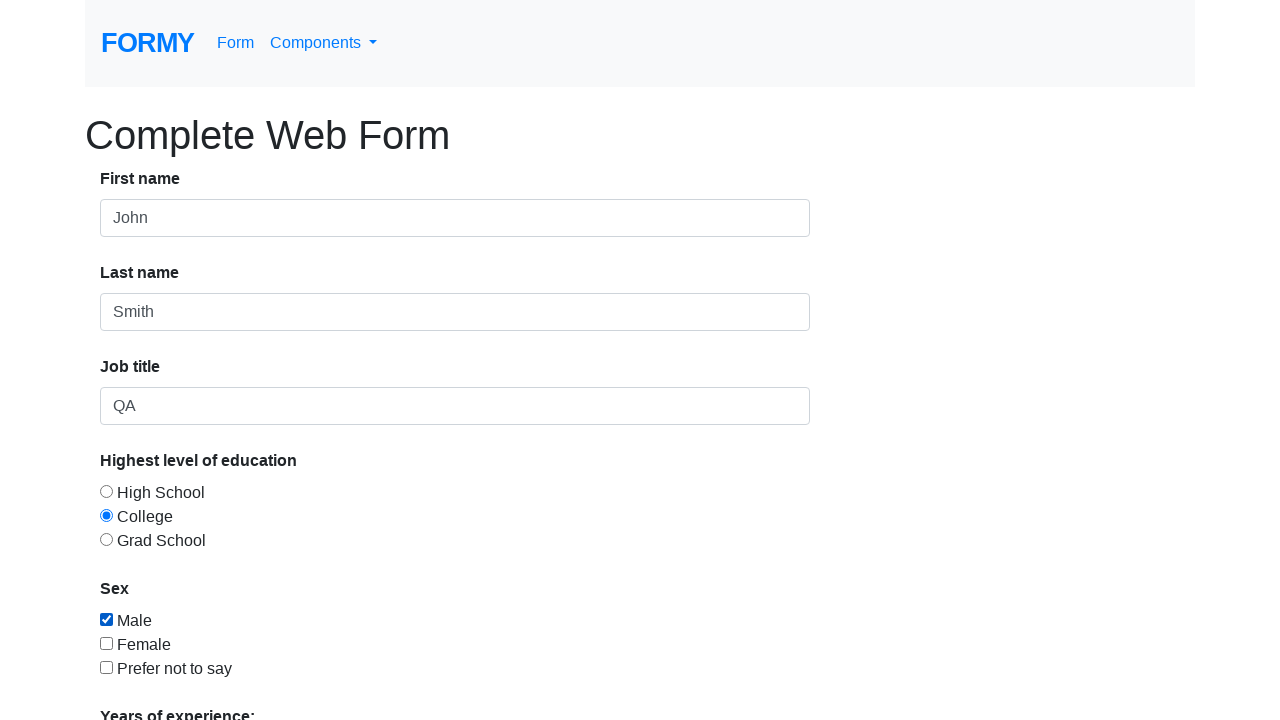

Filled date field with '01/01/2022' on input#datepicker
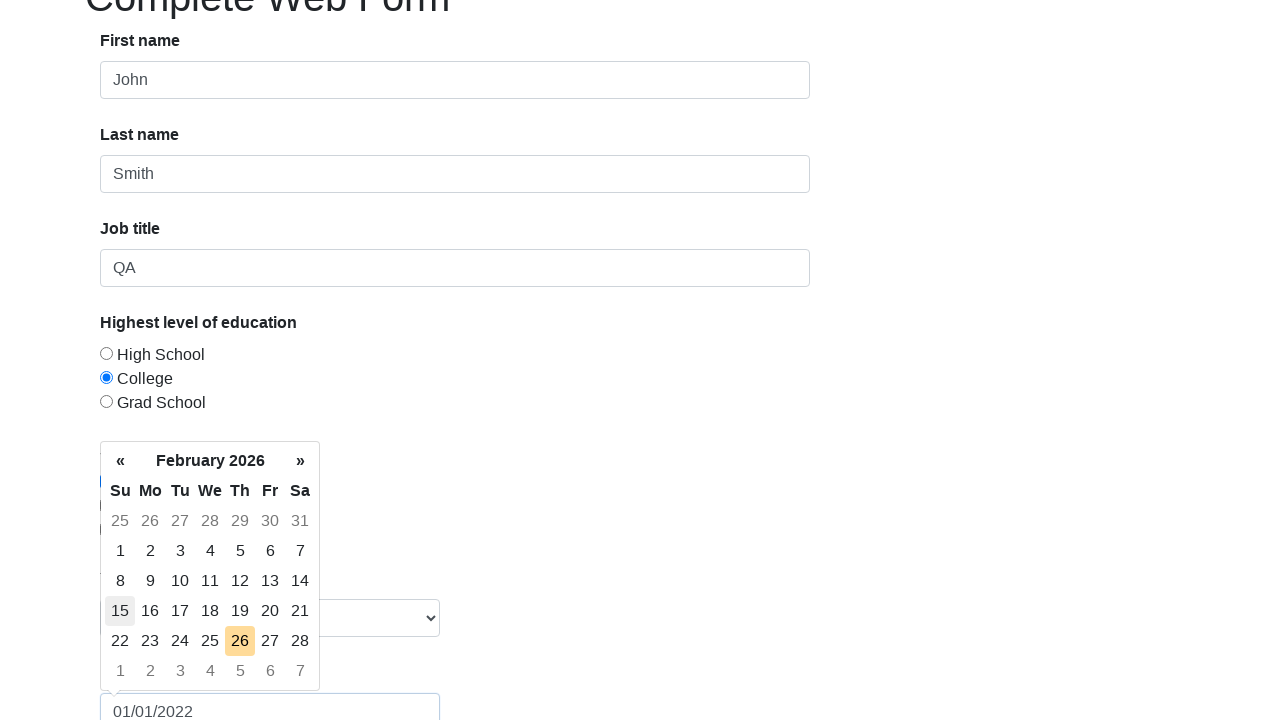

Clicked submit button to submit form at (148, 680) on a.btn.btn-lg.btn-primary
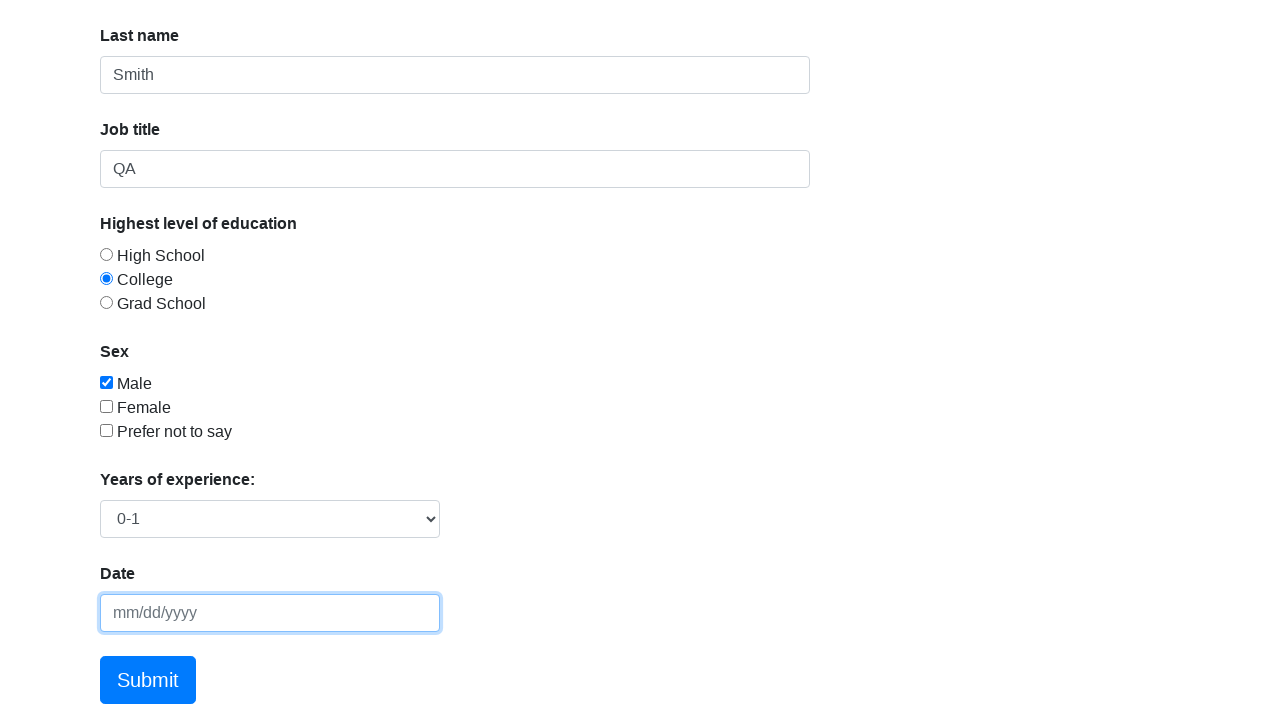

Form submission successful, navigated to thanks page
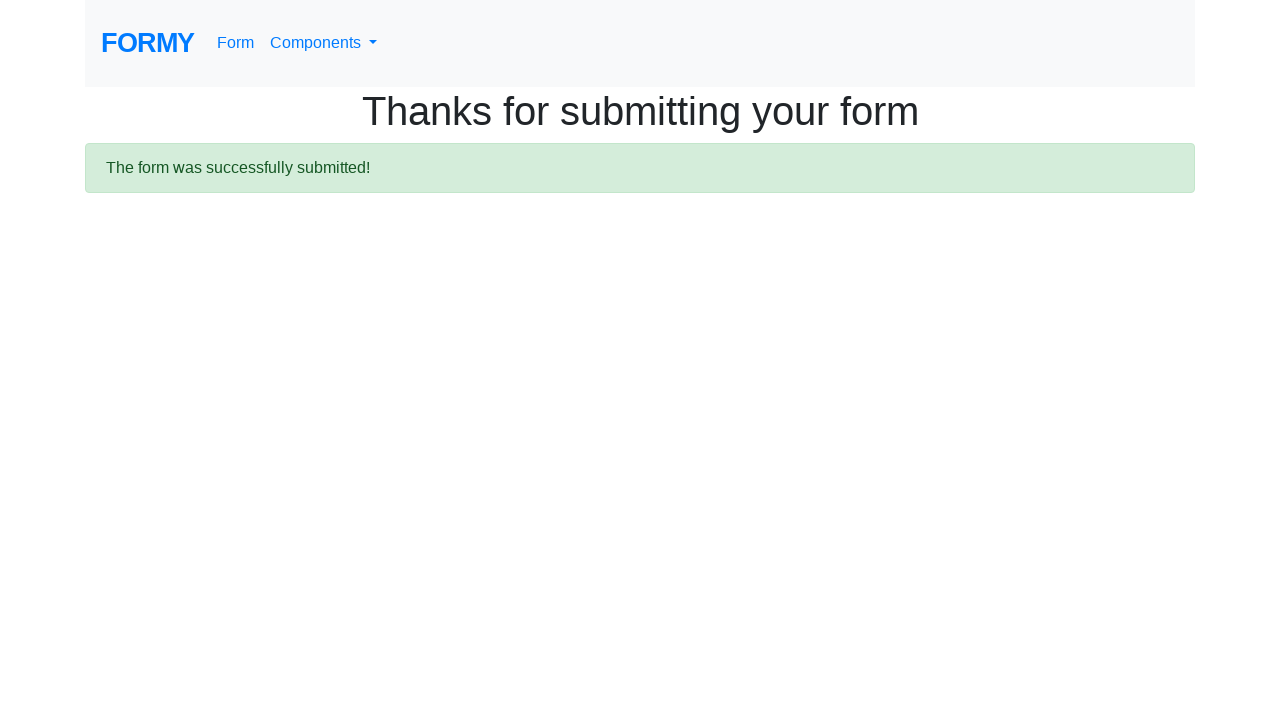

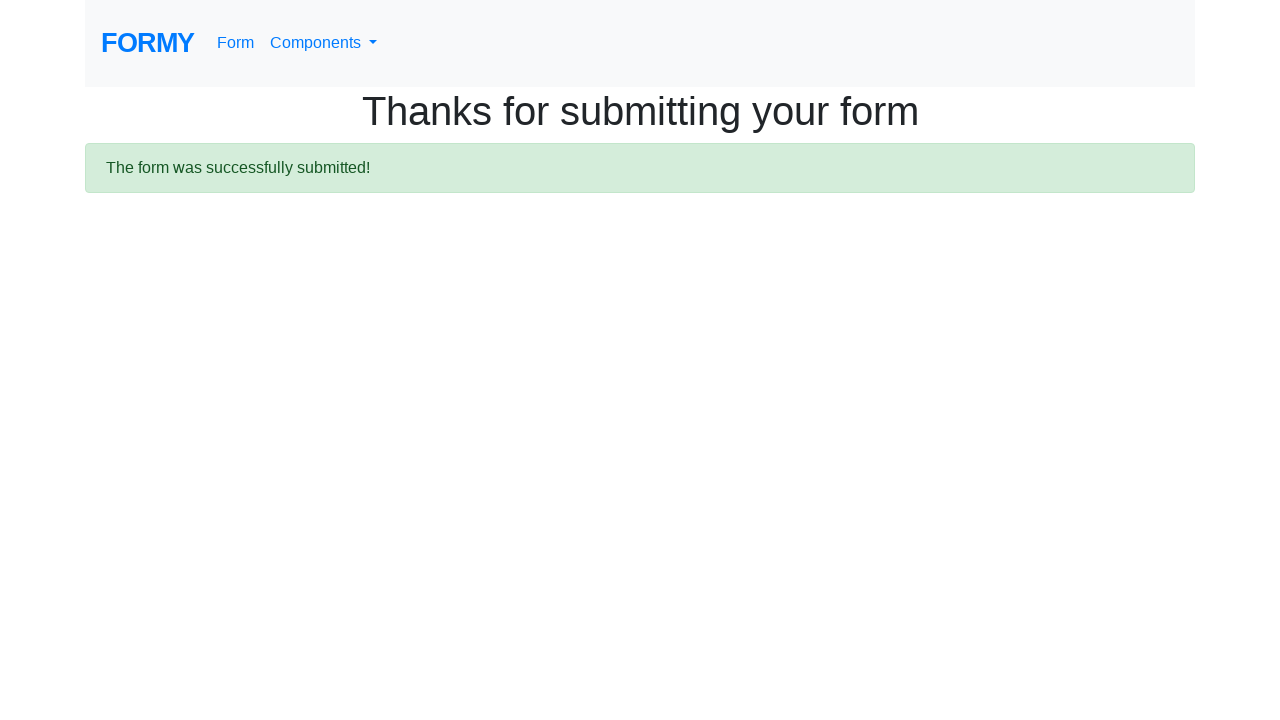